Tests basic browser navigation functionality by navigating to Trello homepage, then using back, forward, and refresh browser controls

Starting URL: https://trello.com/

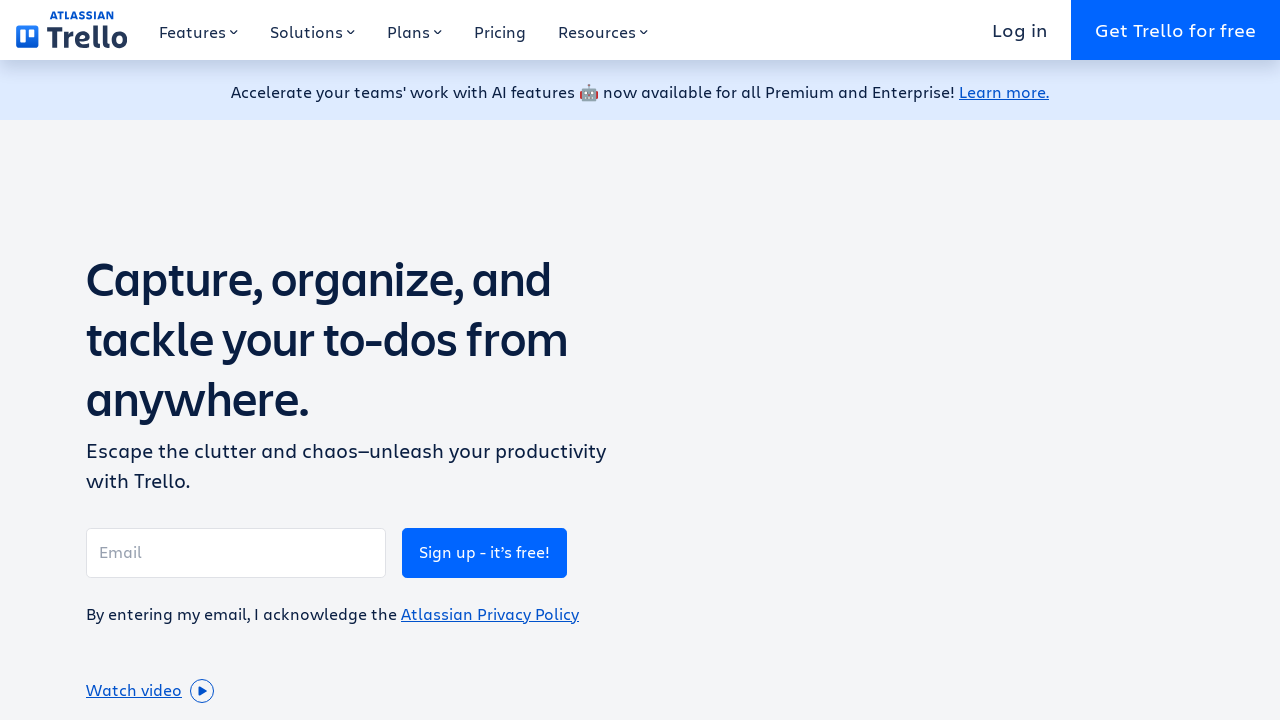

Navigated back from Trello homepage
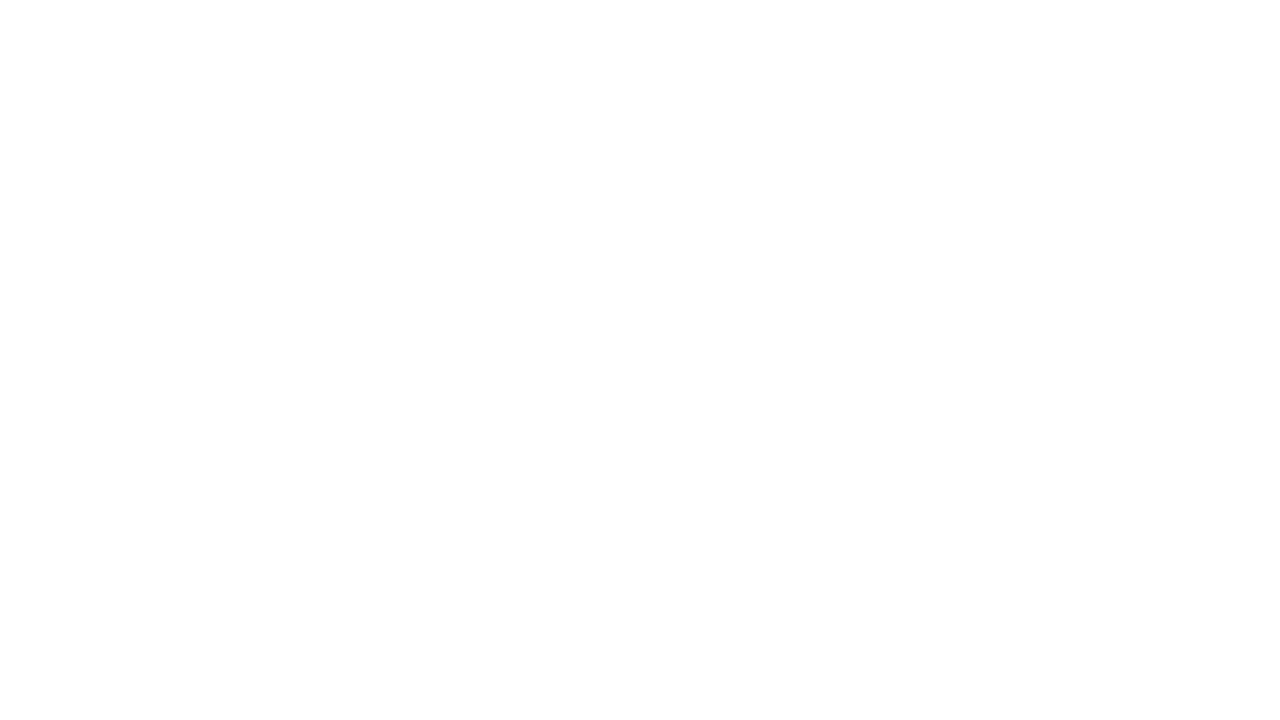

Navigated forward to Trello homepage
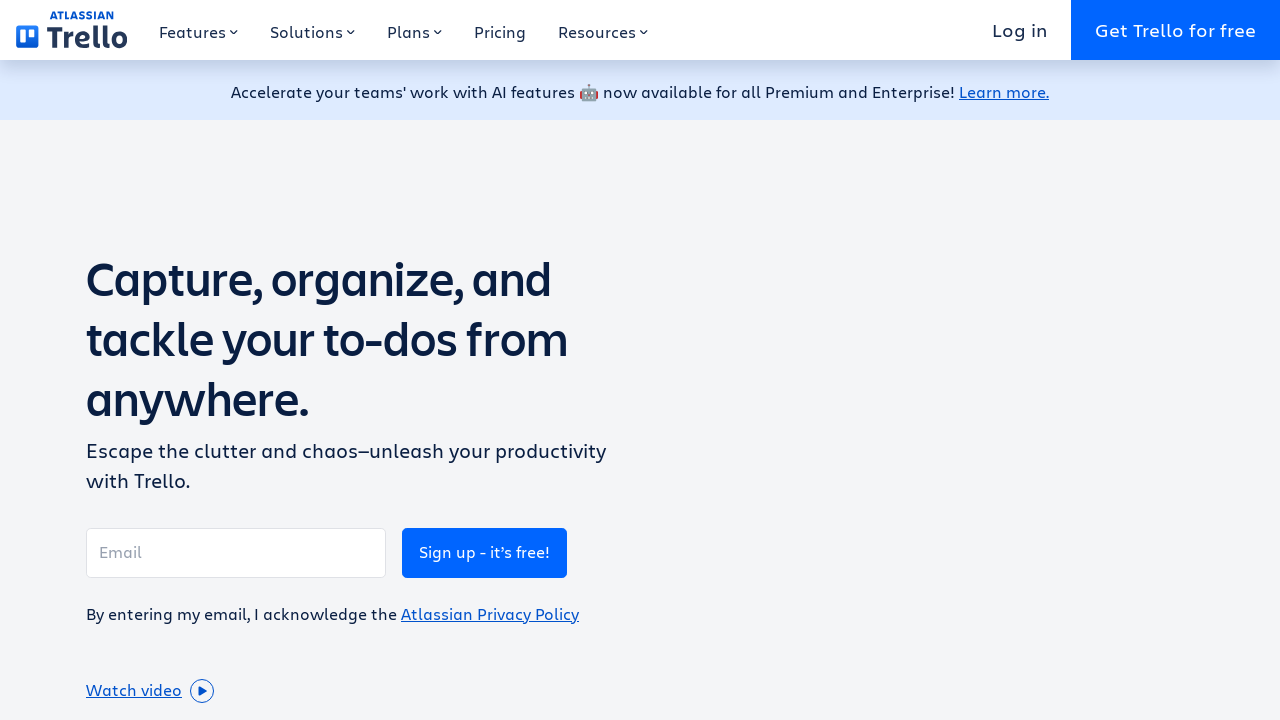

Refreshed the Trello homepage
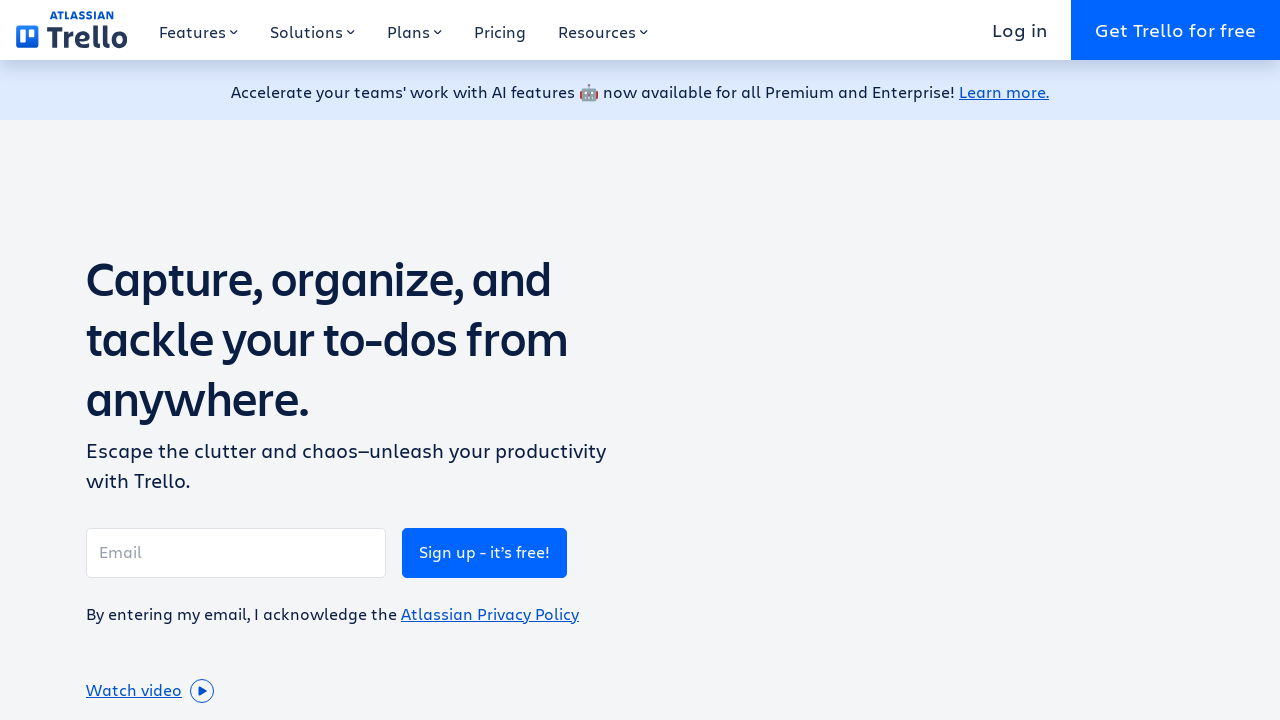

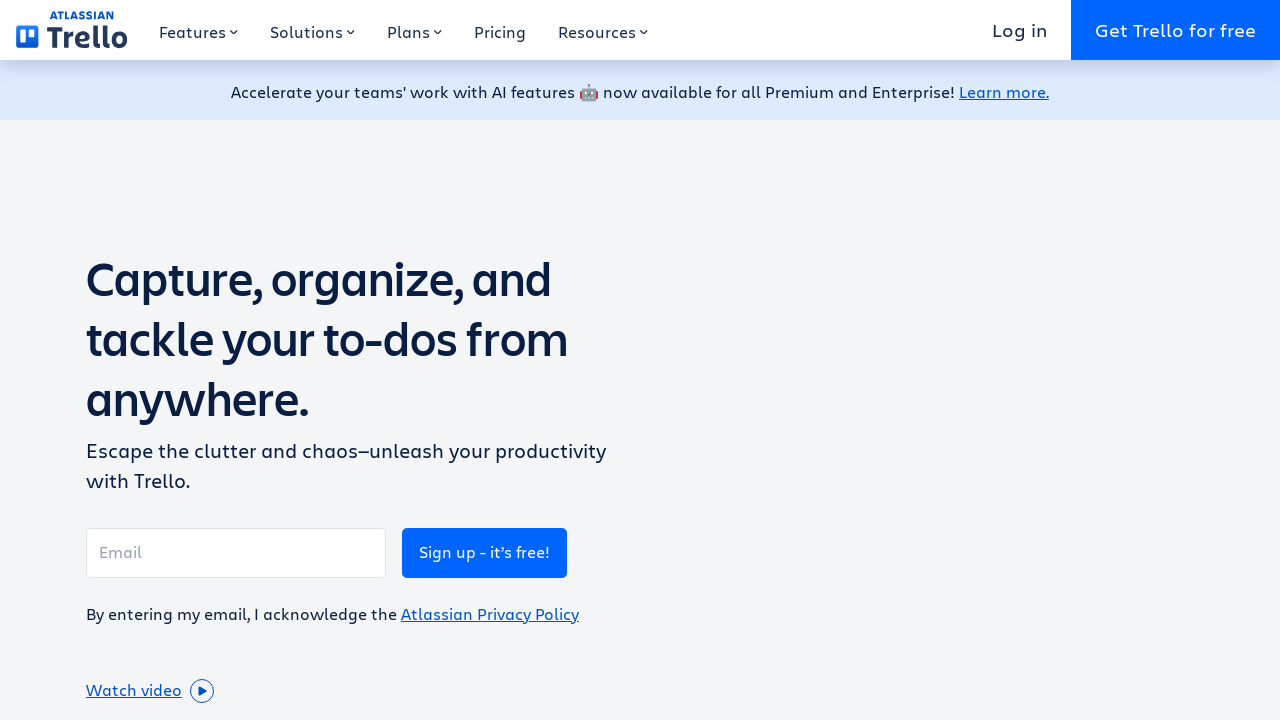